Tests double-click functionality using the clickCount option to trigger a double-click event on a button element

Starting URL: https://testautomationpractice.blogspot.com/

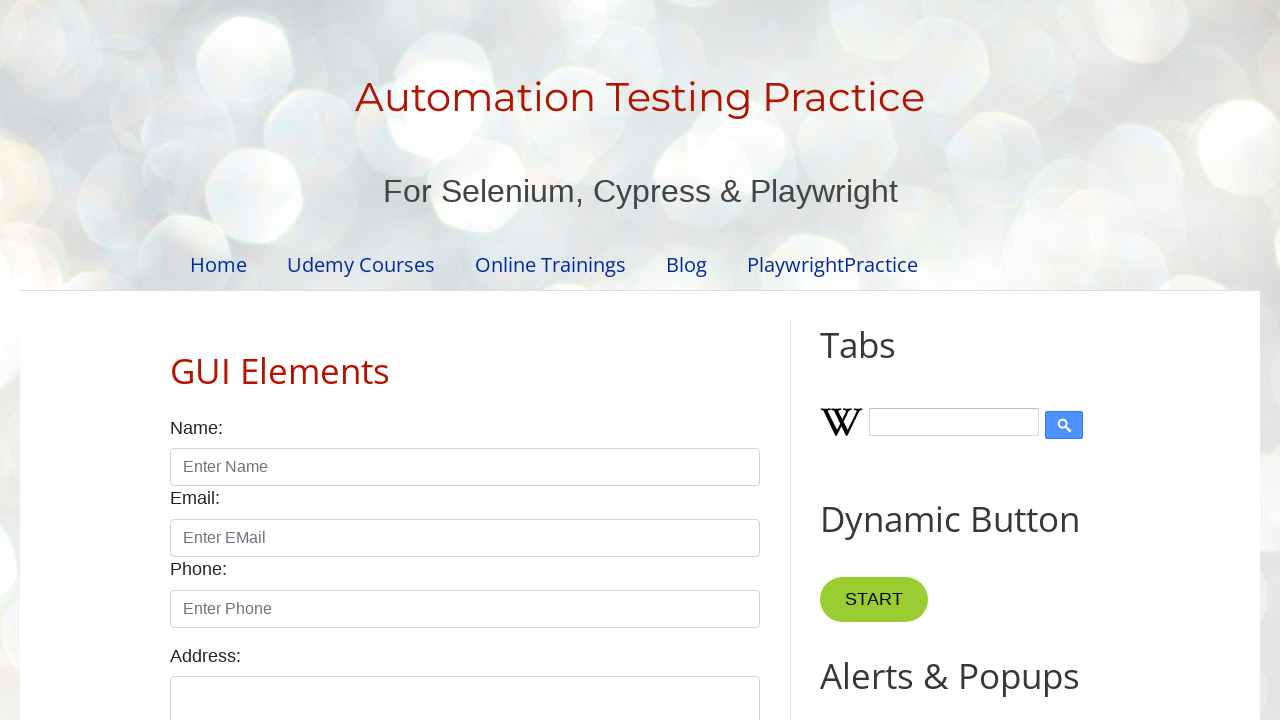

Double-clicked button with ondblclick='myFunction1()' using clickCount=2 at (885, 360) on button[ondblclick='myFunction1()']
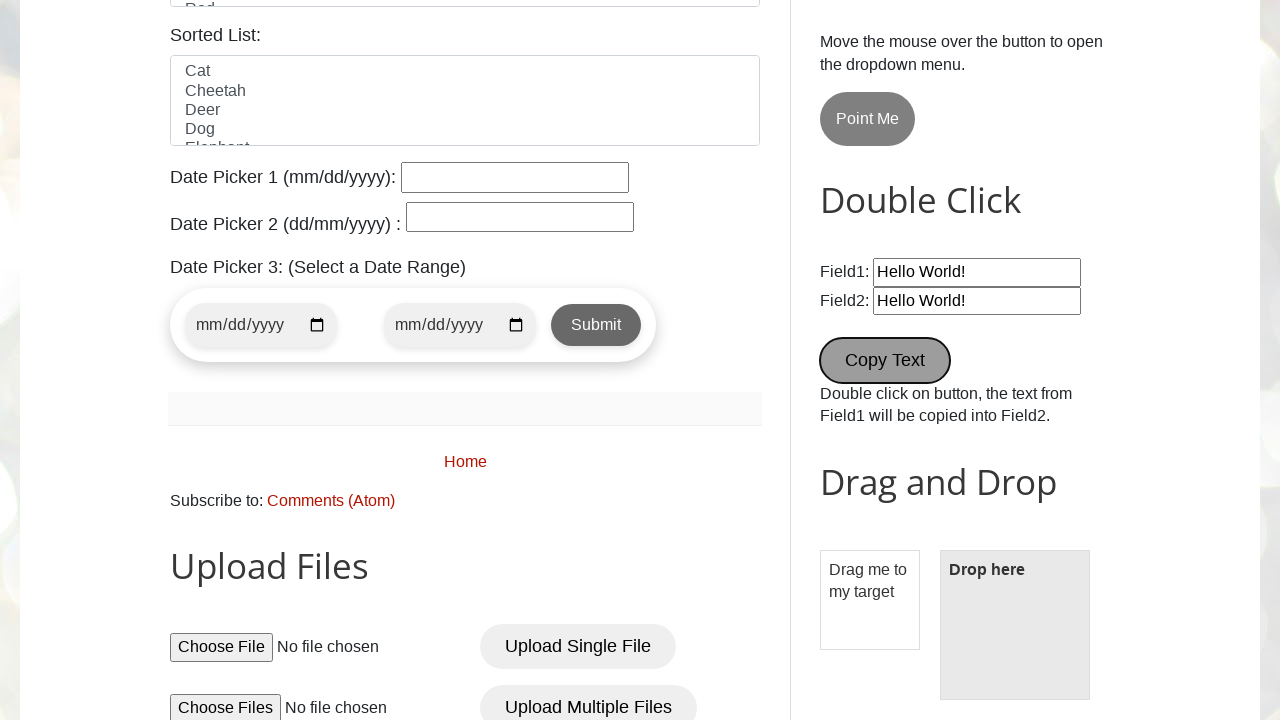

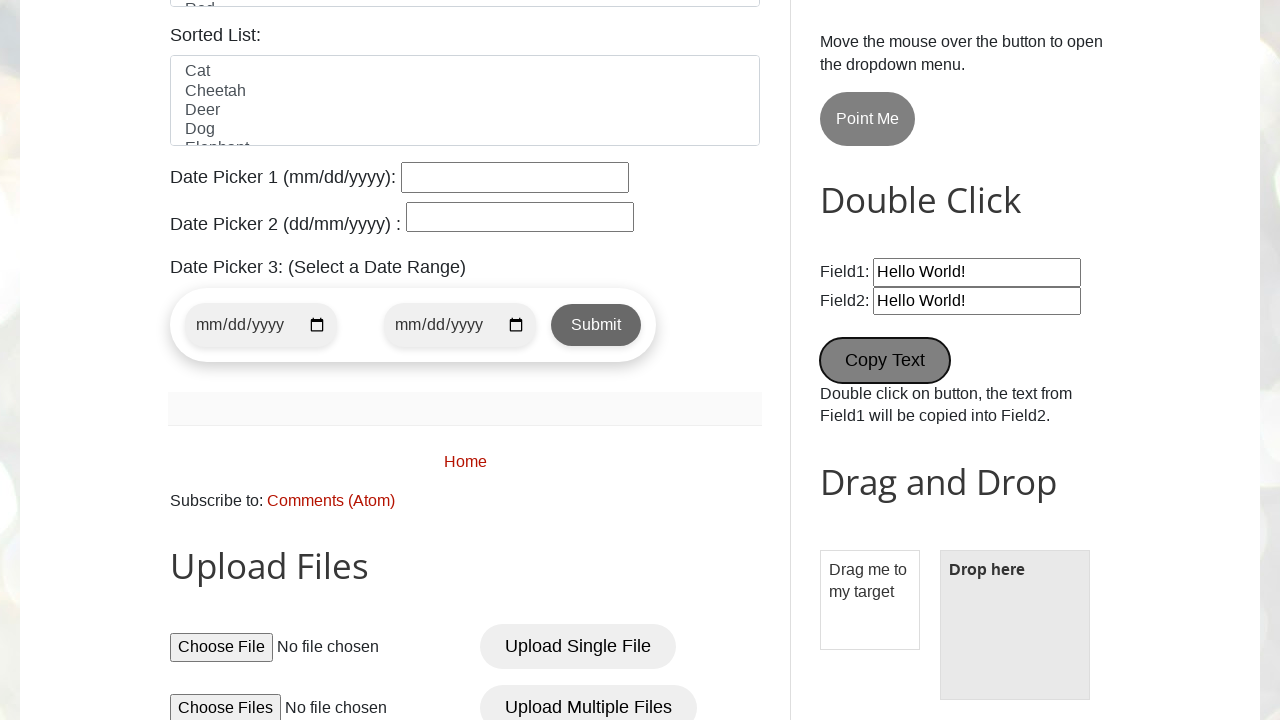